Opens the nopCommerce demo site homepage and maximizes the browser window to verify the page loads successfully.

Starting URL: https://demo.nopcommerce.com/

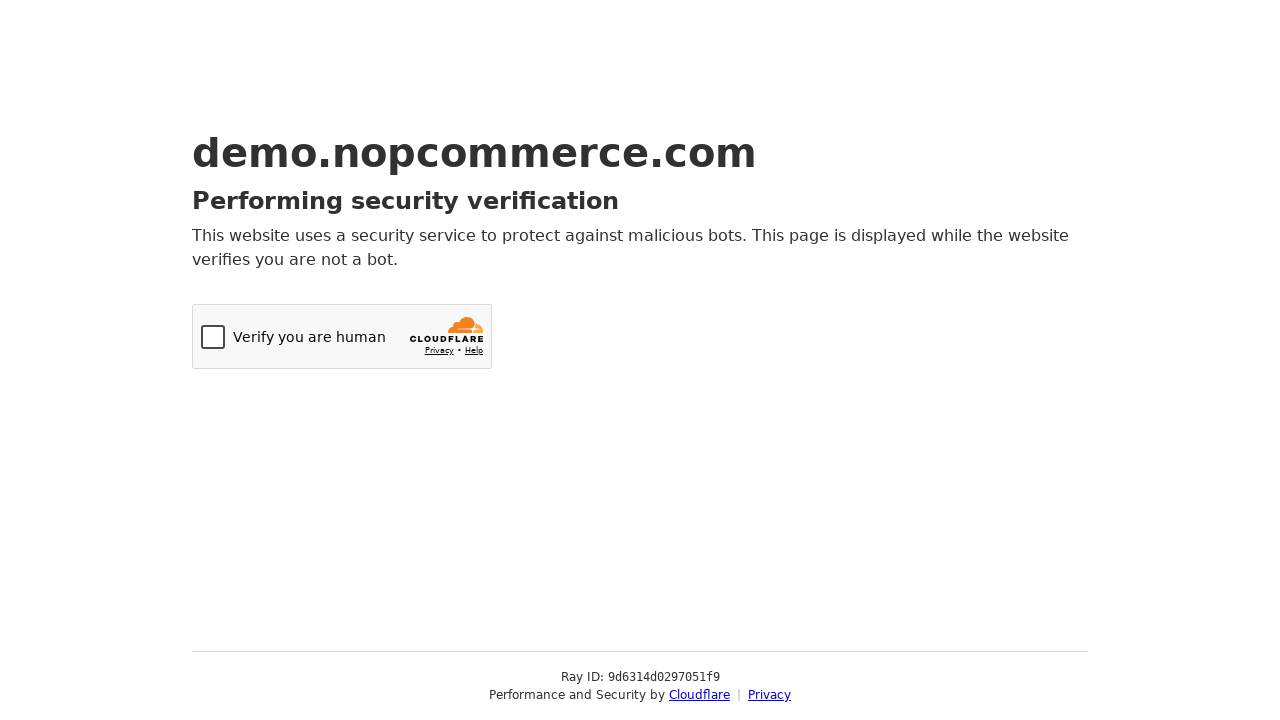

Set viewport size to 1920x1080
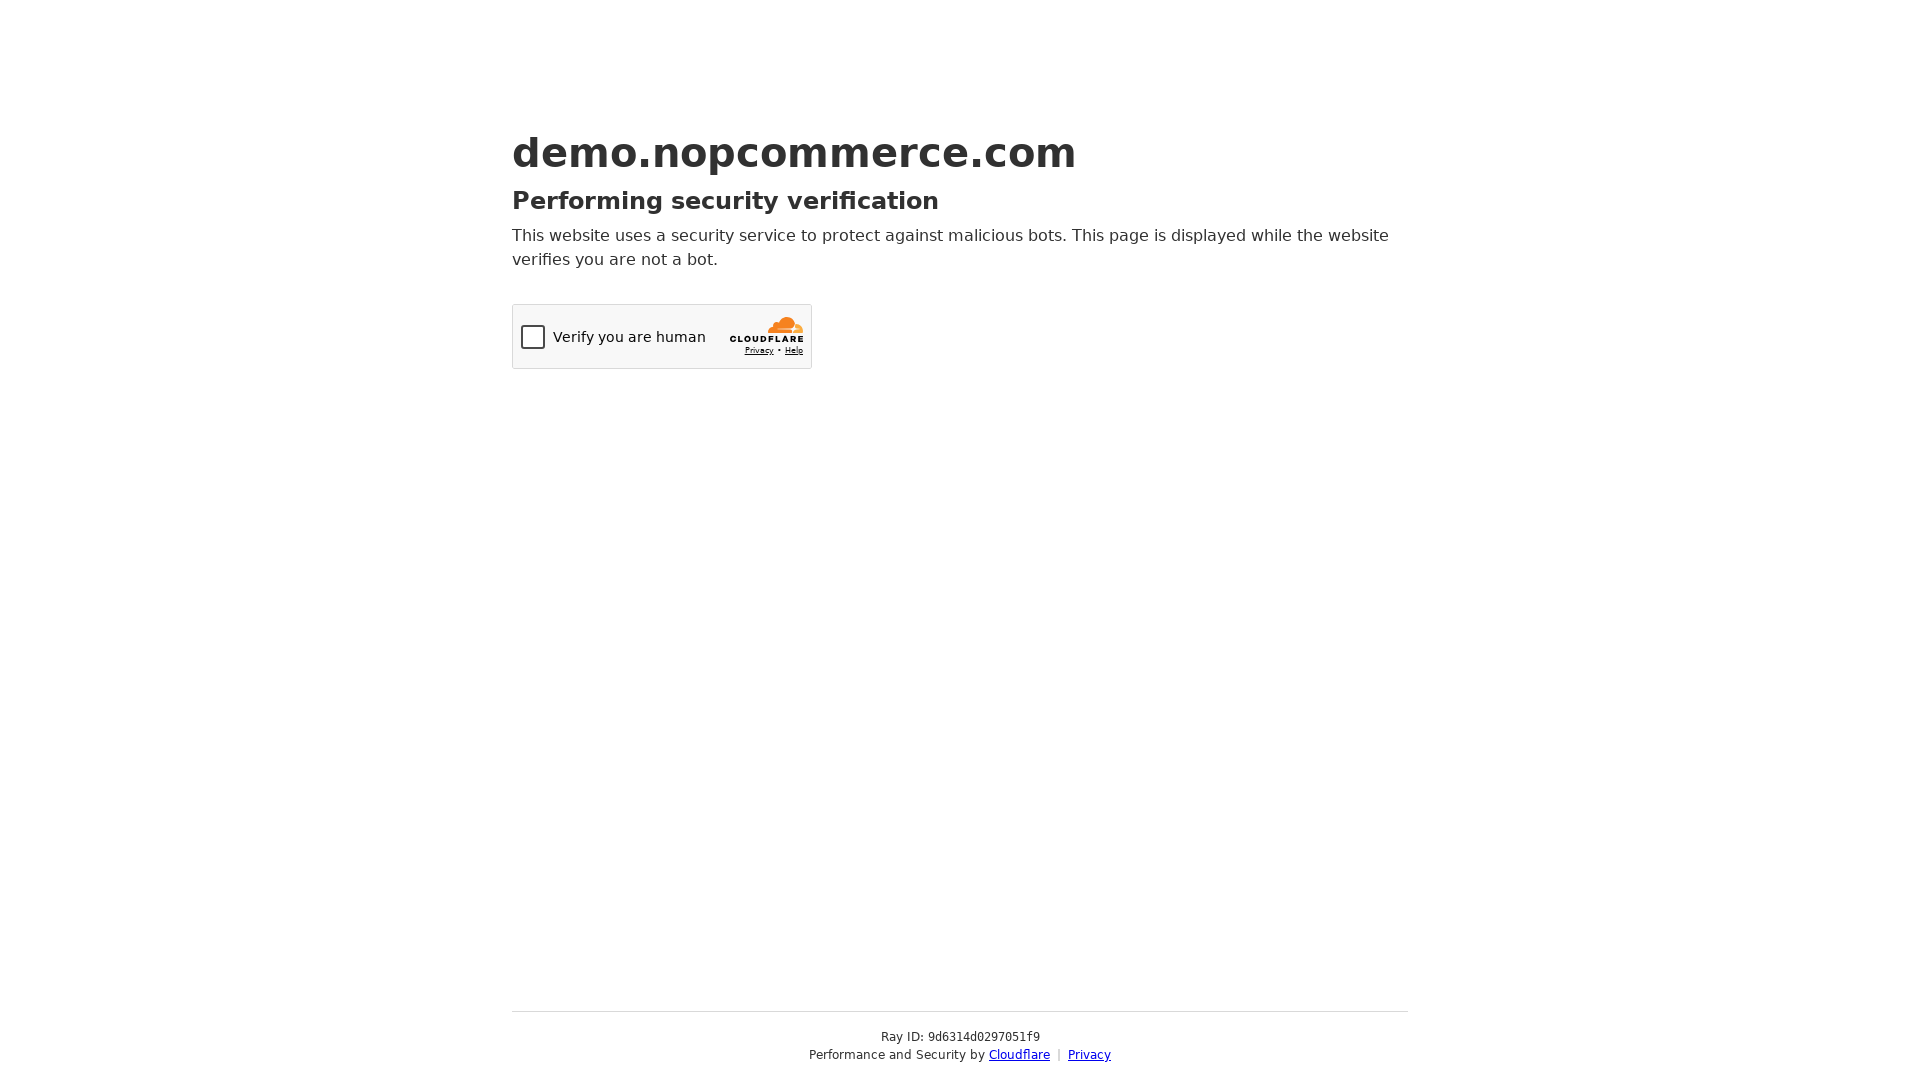

nopCommerce demo site homepage loaded successfully
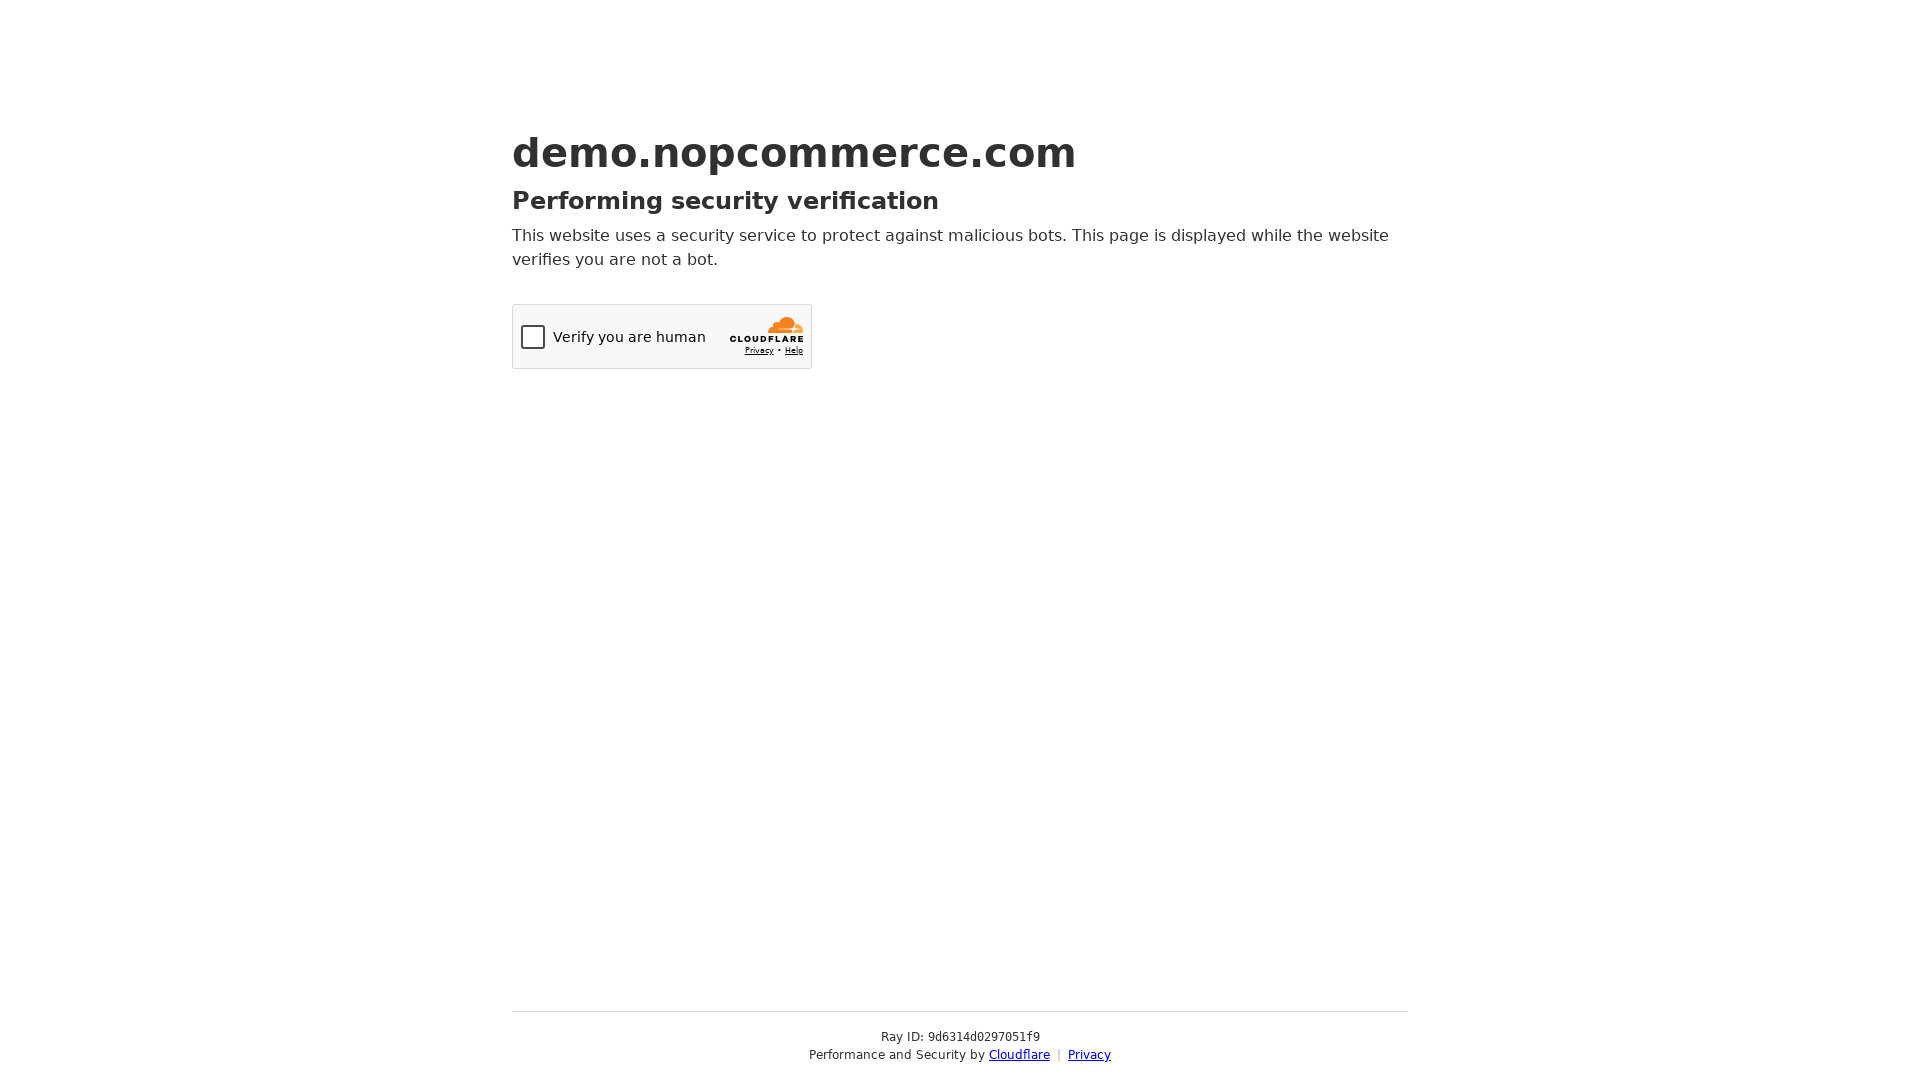

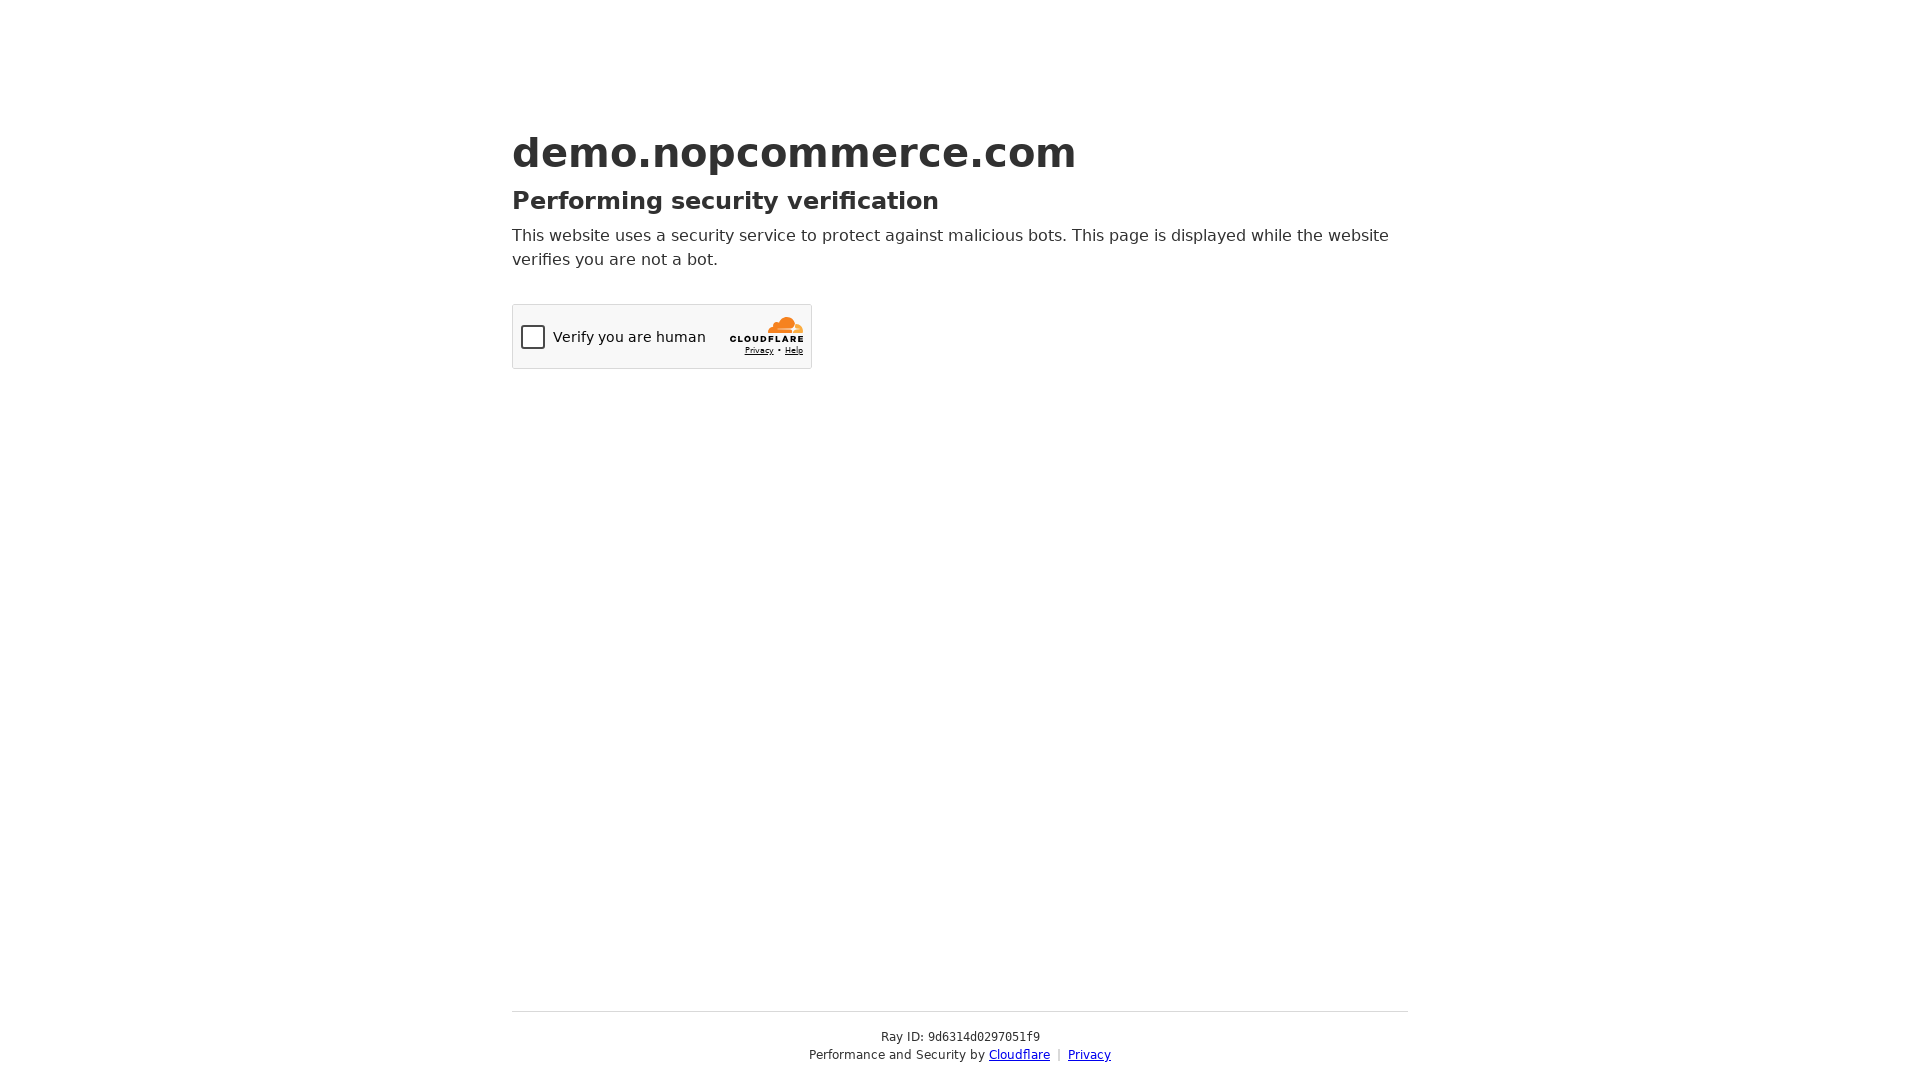